Tests login form functionality by entering username and password, submitting the form, and then clicking on the Elemental link

Starting URL: https://the-internet.herokuapp.com/login

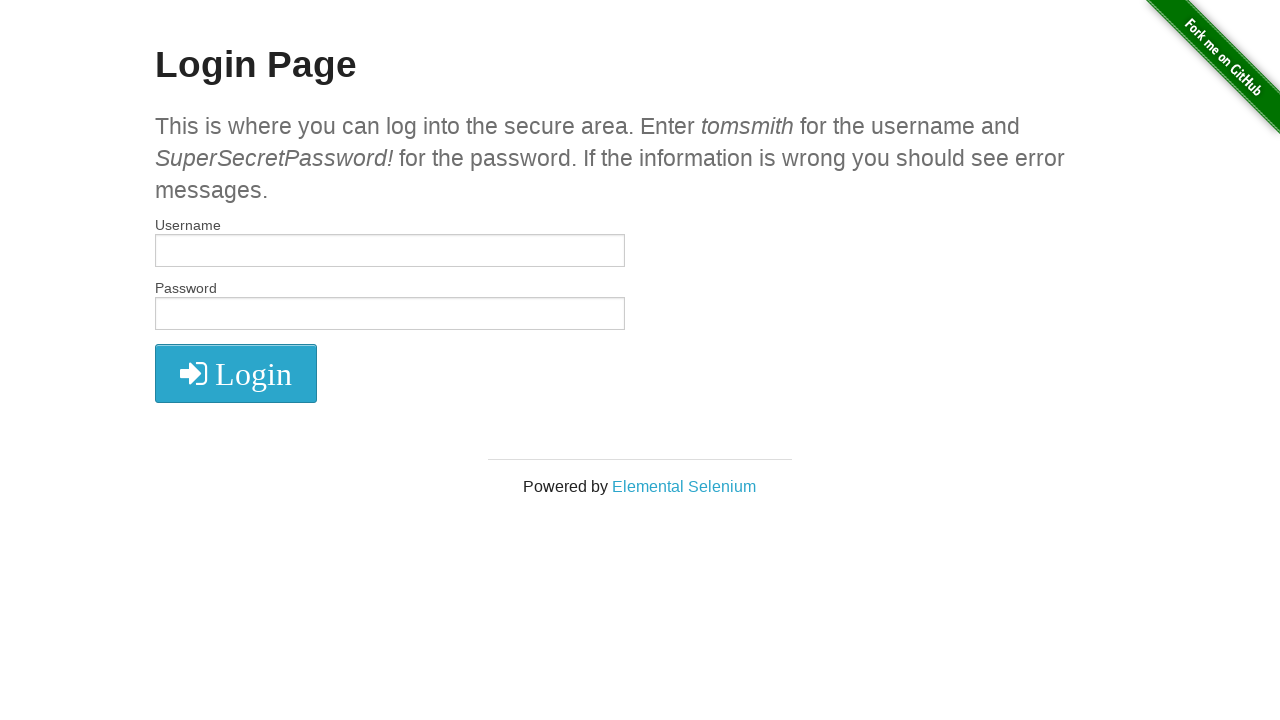

Filled username field with 'tomsmith' on #username
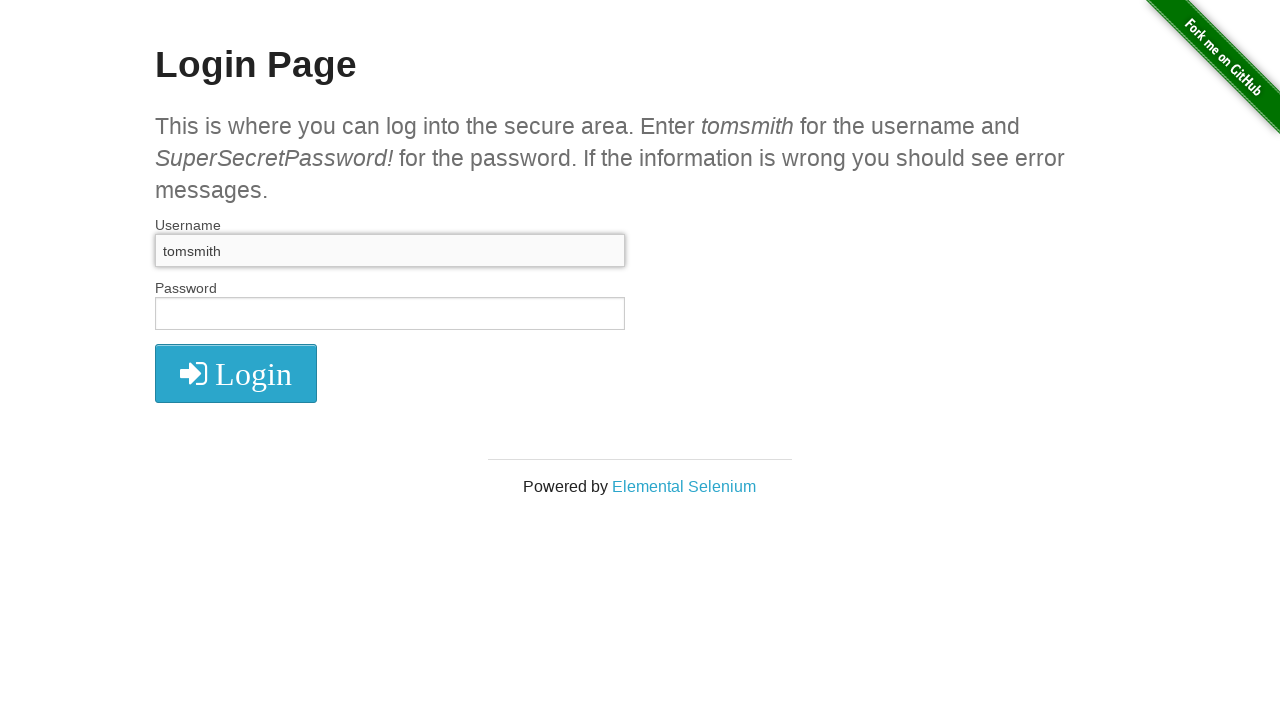

Filled password field with 'SuperSecretPassword!' on #password
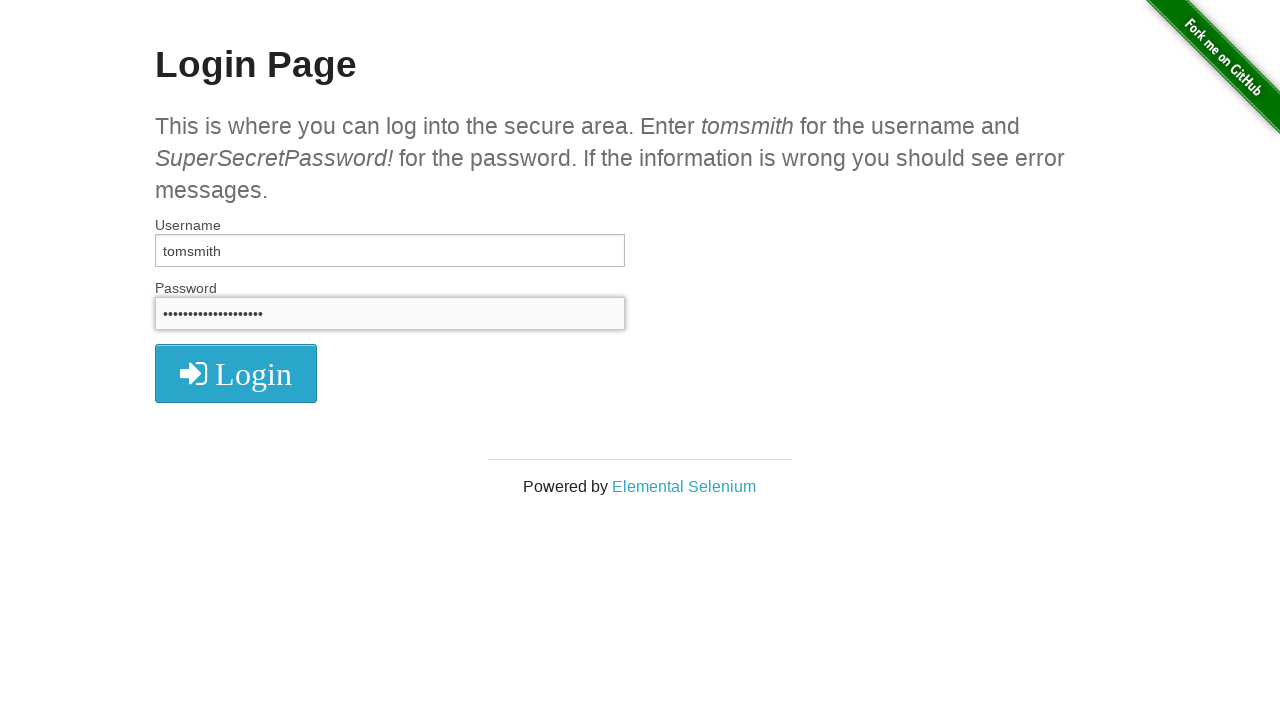

Clicked login button to submit form at (236, 373) on .radius
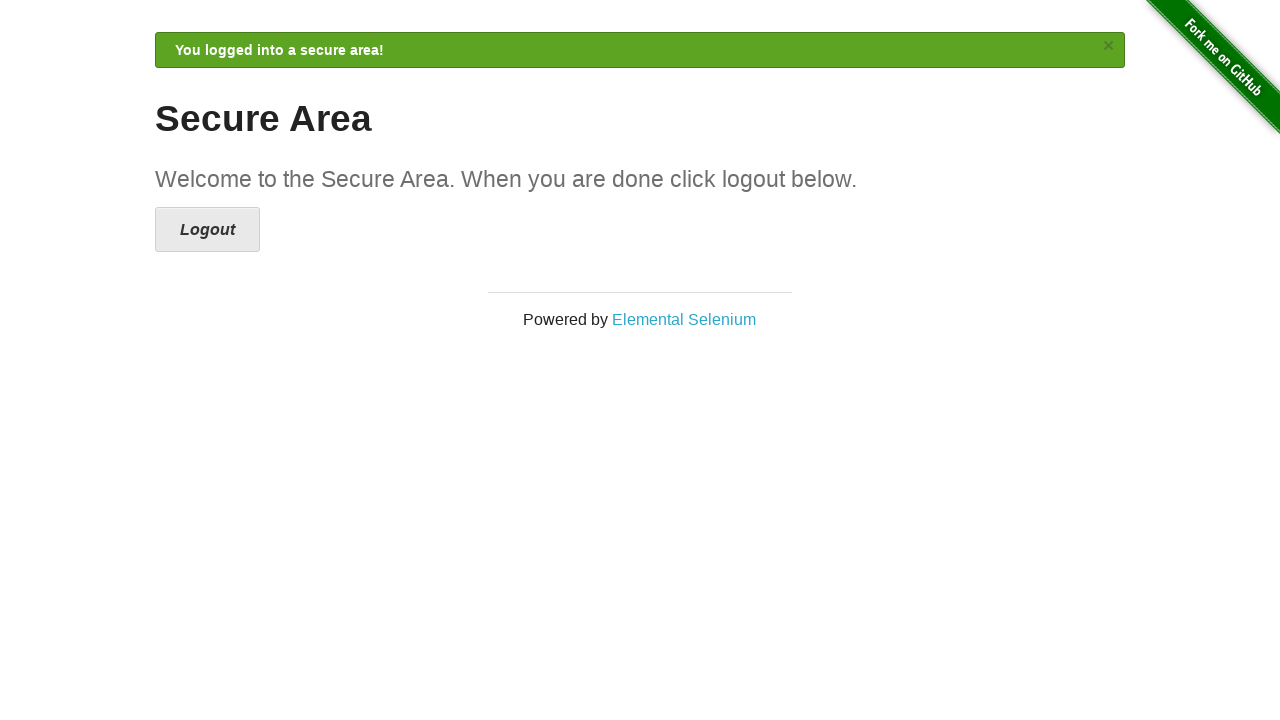

Clicked on Elemental link at (684, 320) on text=Elemental
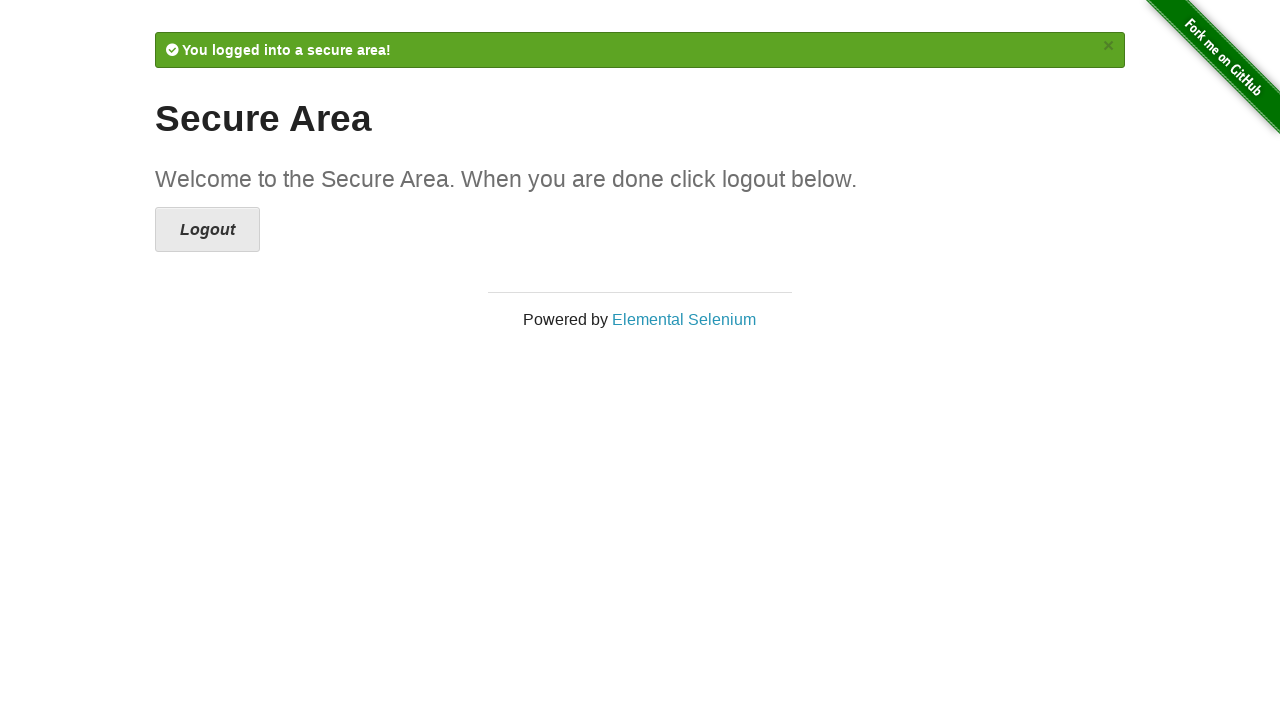

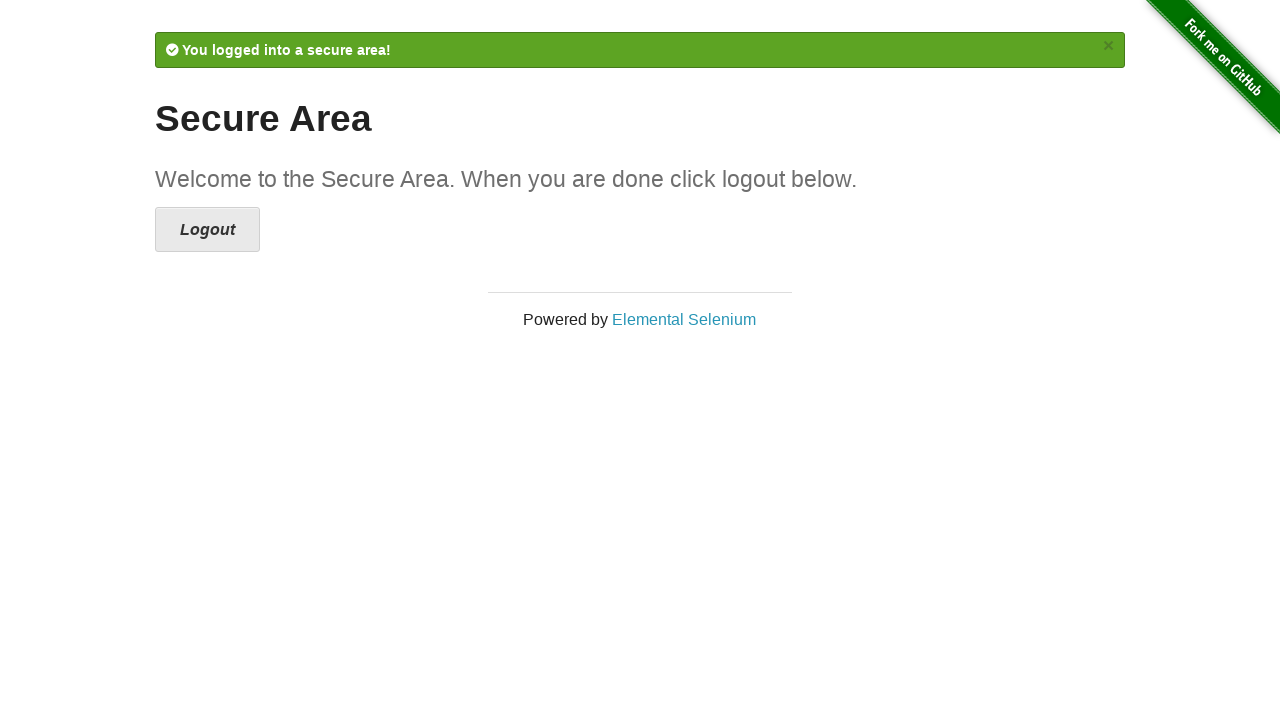